Tests multiple browser window functionality by clicking a "New Window" button, waiting for a popup window to open, and verifying both windows are accessible with their correct titles and URLs.

Starting URL: https://demoqa.com/browser-windows

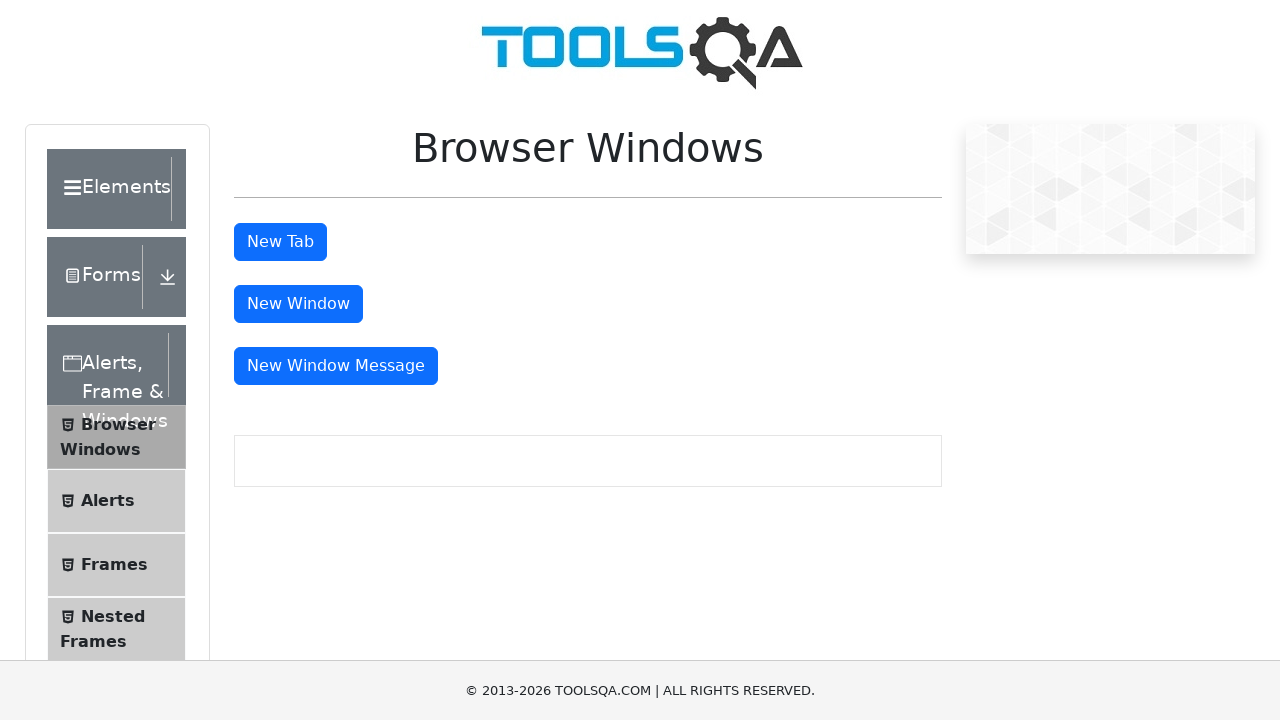

Clicked 'New Window' button to open popup at (298, 304) on internal:text="New Window"i >> nth=0
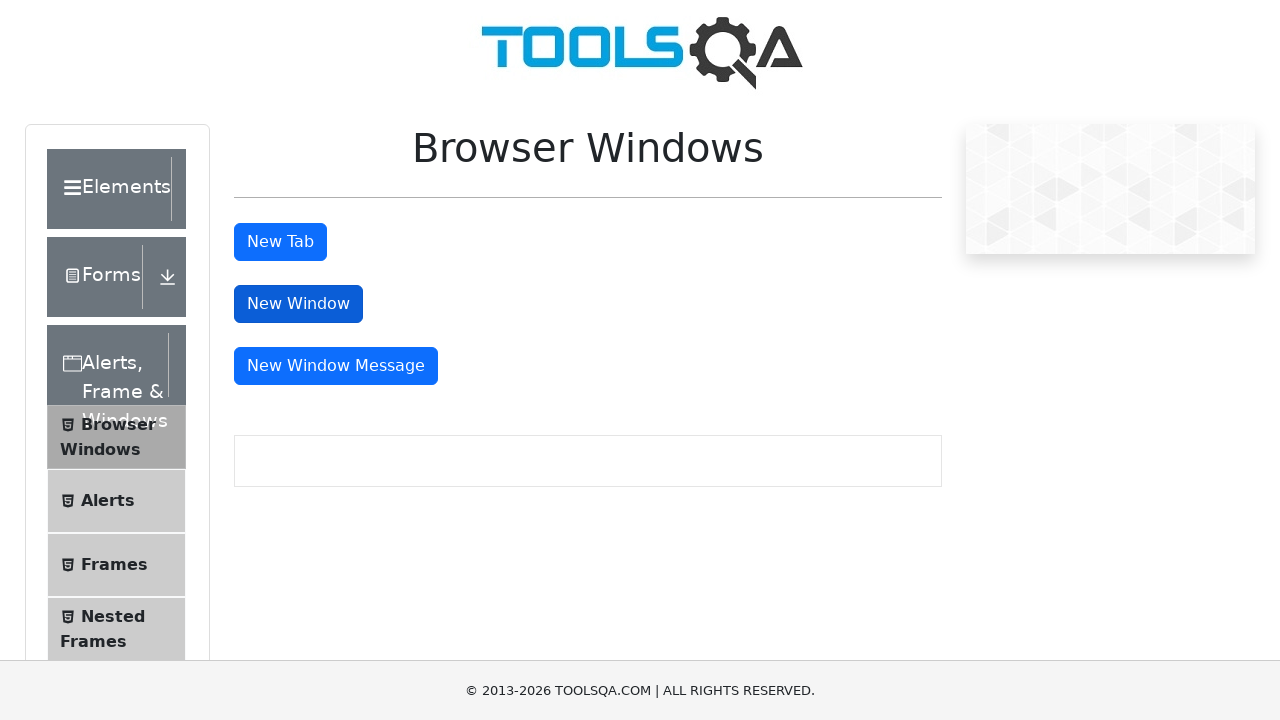

Popup window opened and captured
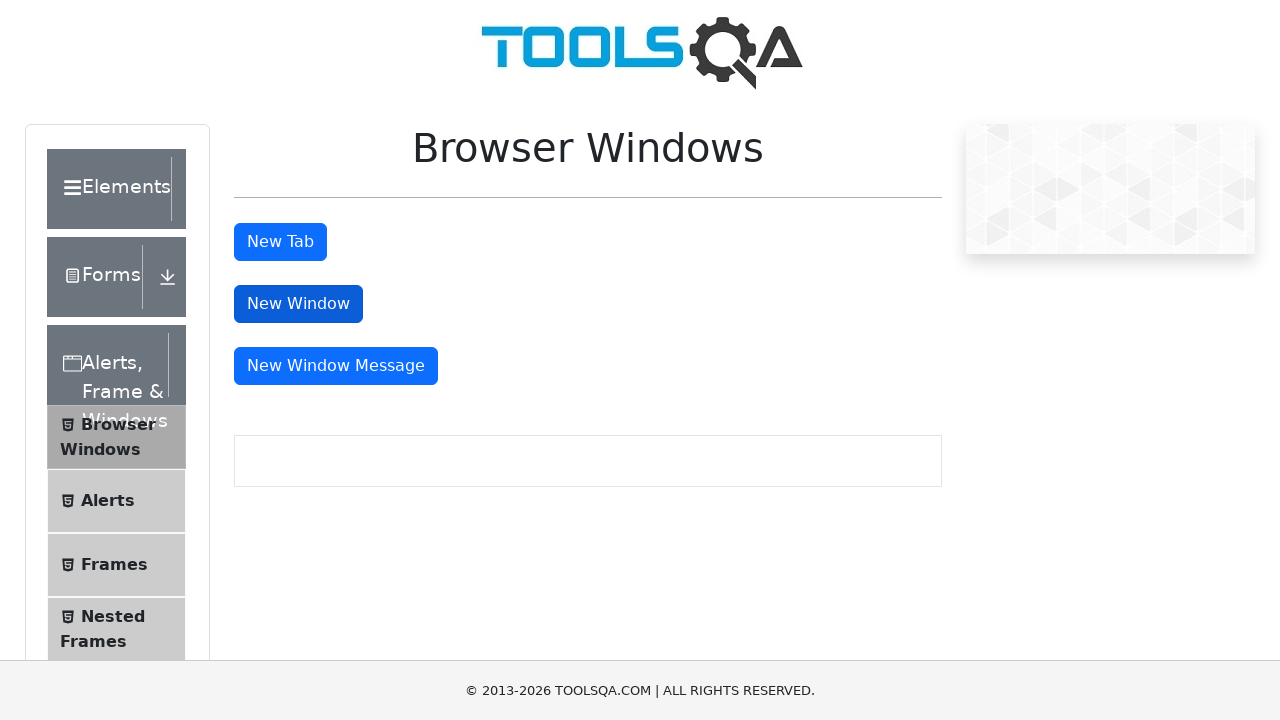

Popup page finished loading
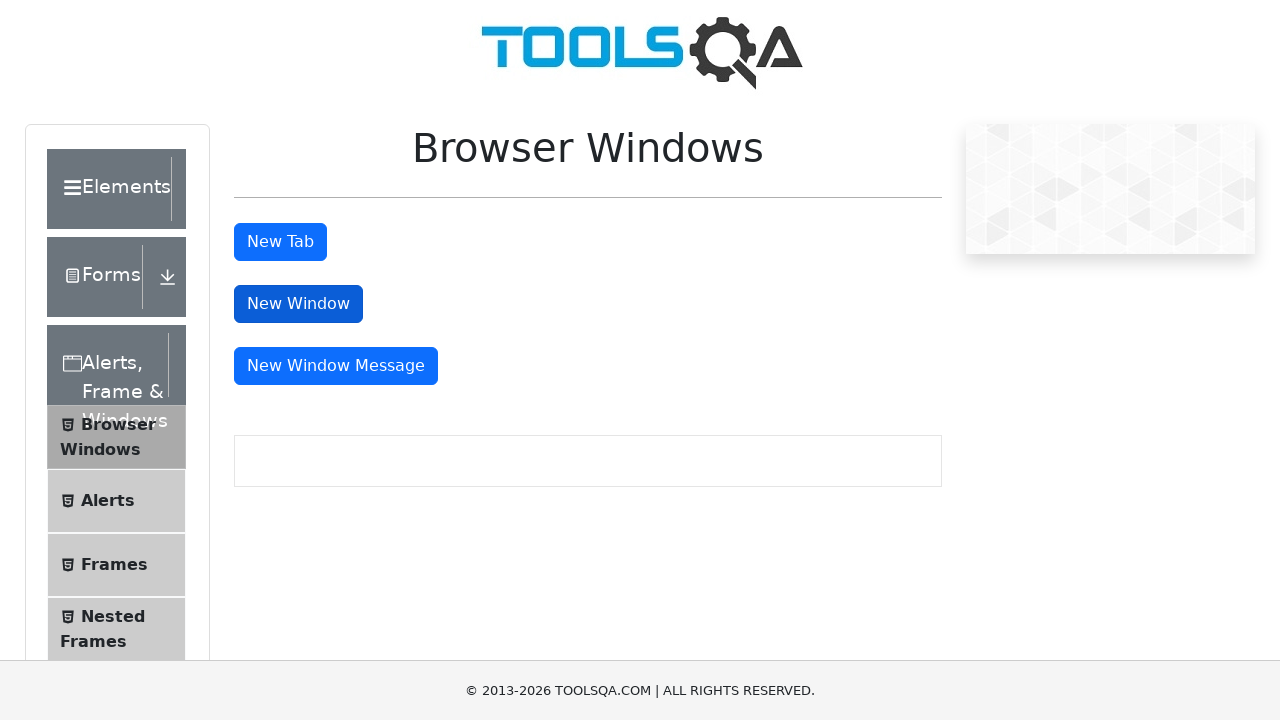

Retrieved all pages from browser context
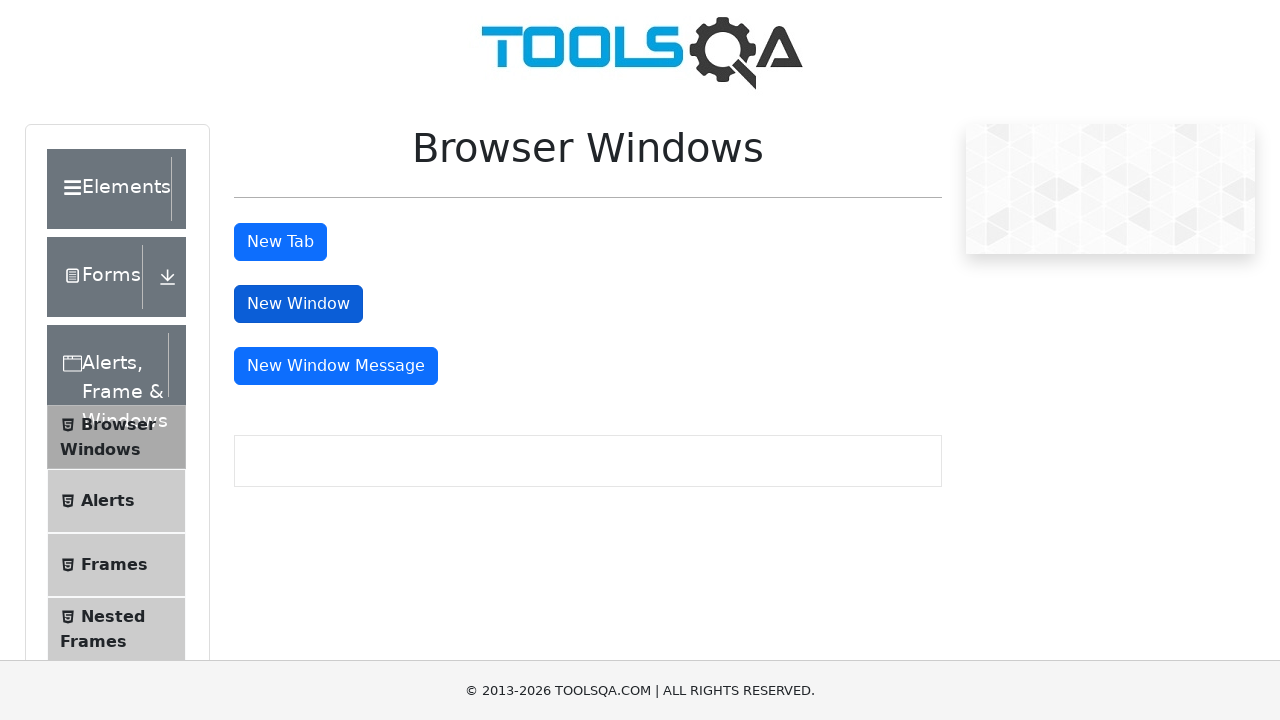

Verified page count: 2 pages
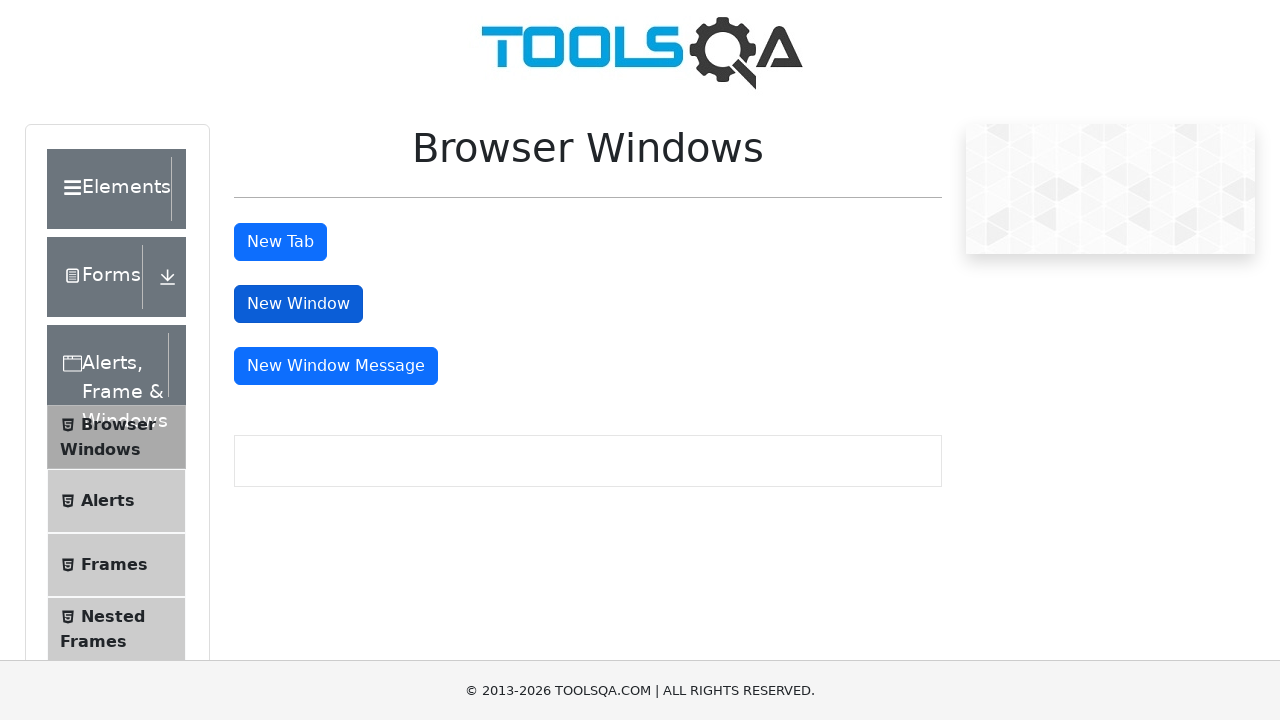

Page loaded with title: <bound method Page.title of <Page url='https://demoqa.com/browser-windows'>>
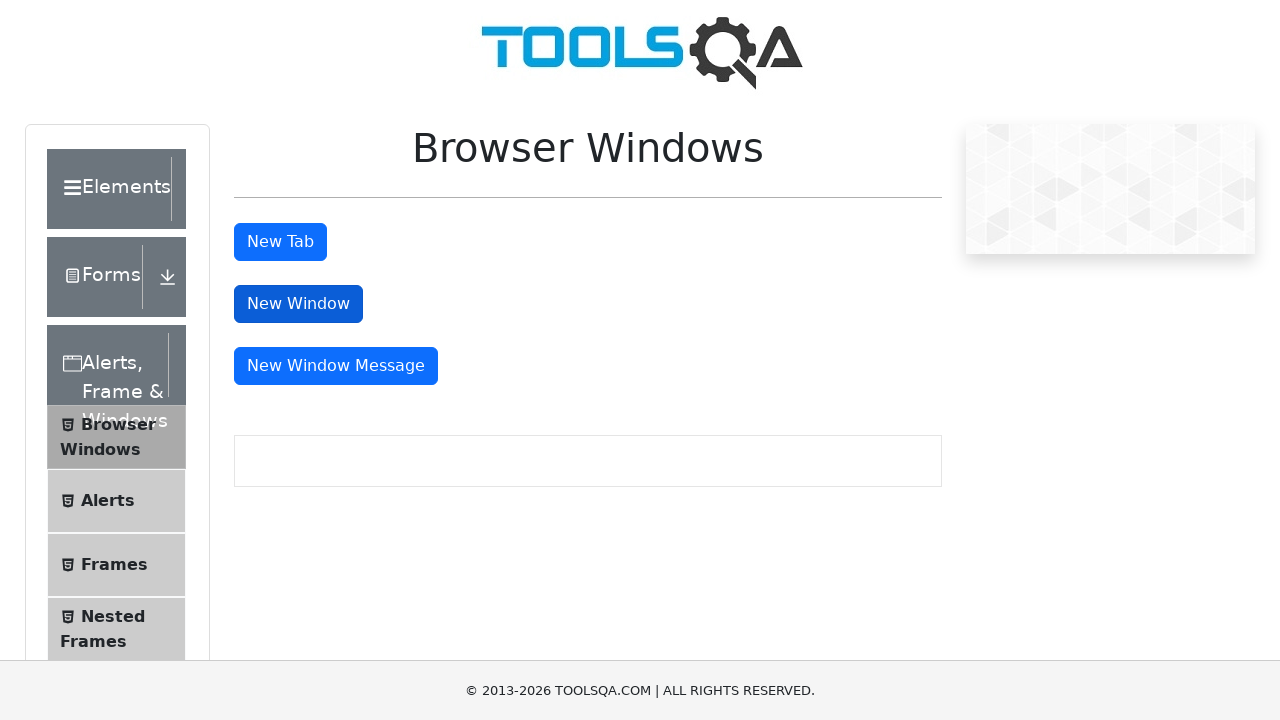

Page loaded with title: <bound method Page.title of <Page url='https://demoqa.com/sample'>>
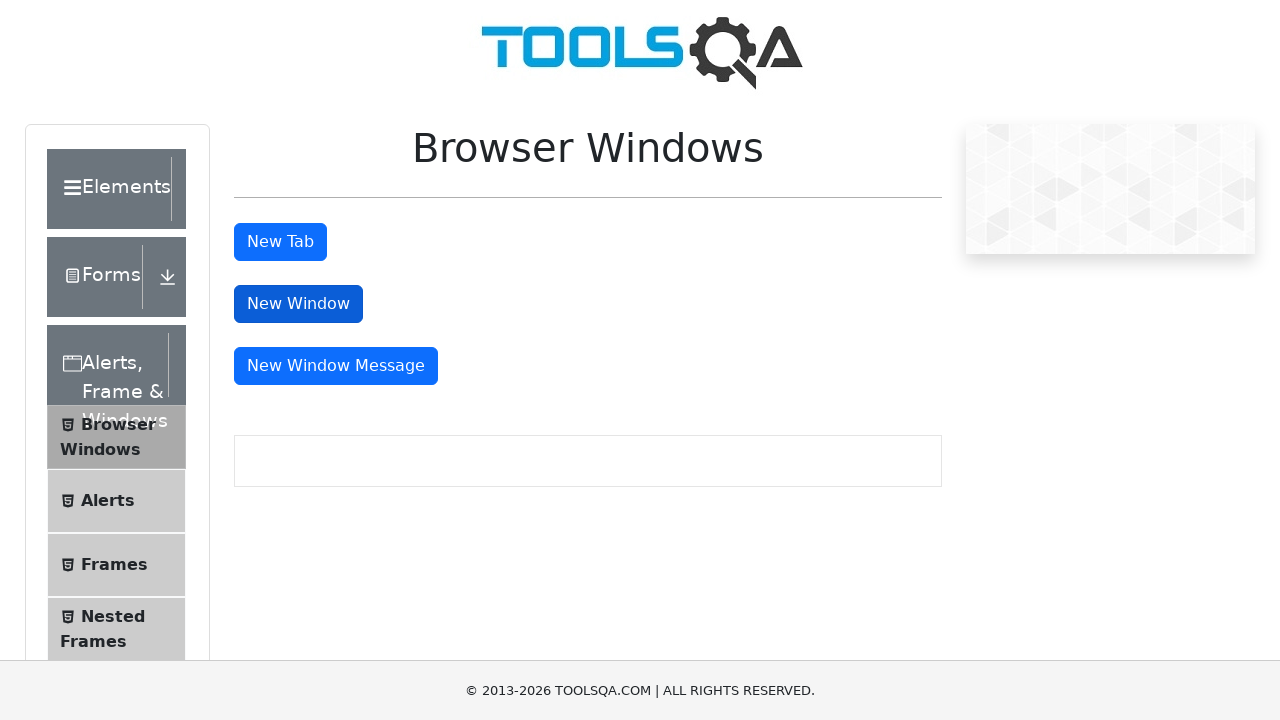

Verified first page URL: https://demoqa.com/browser-windows
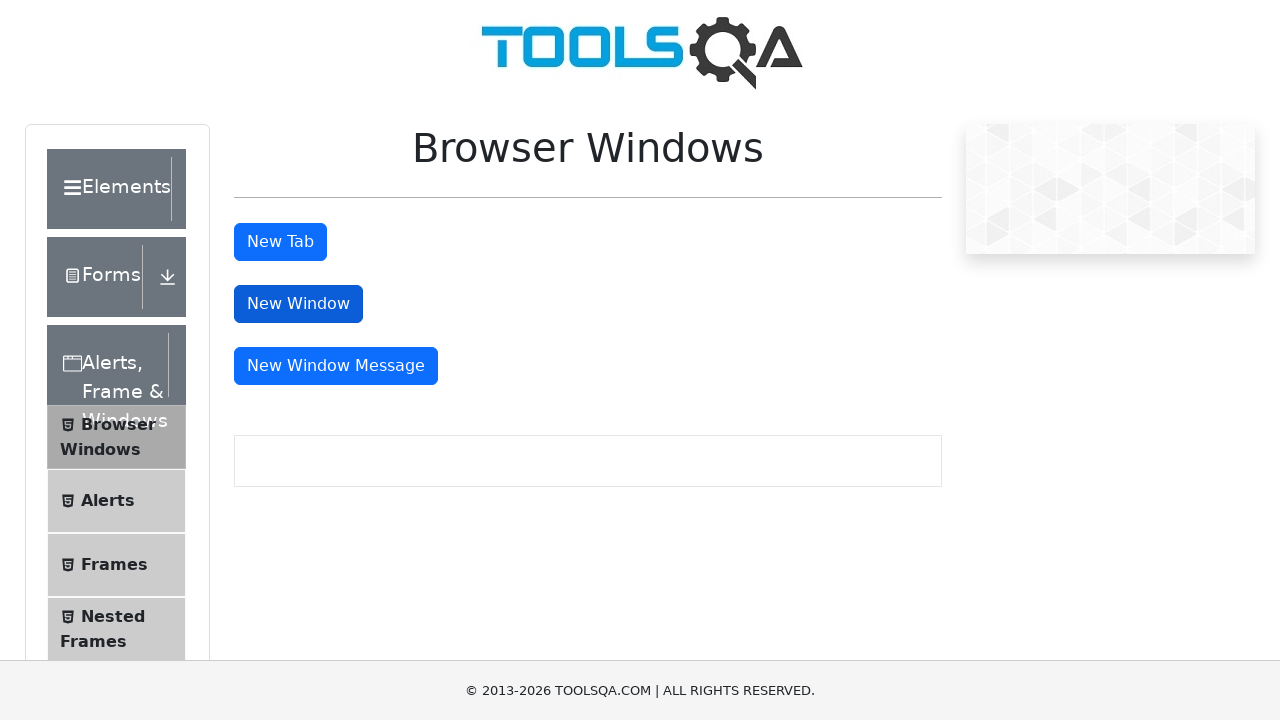

Verified second page URL: https://demoqa.com/sample
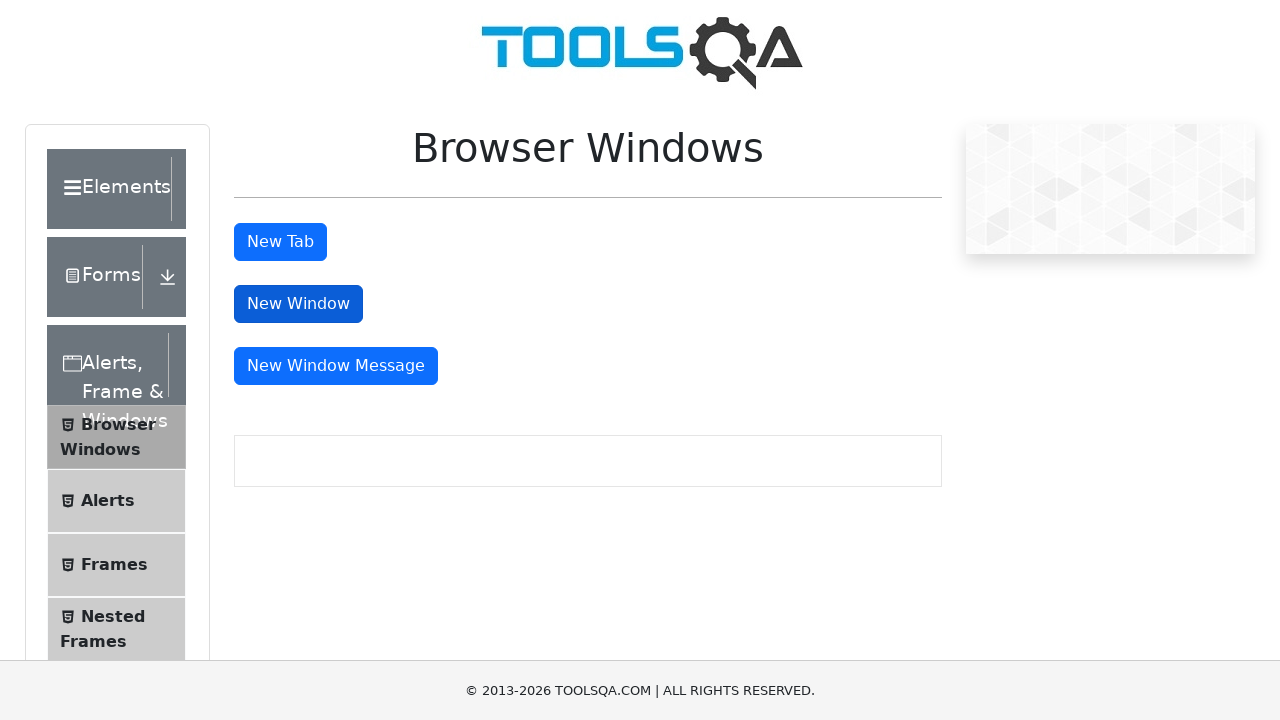

Brought second page to front
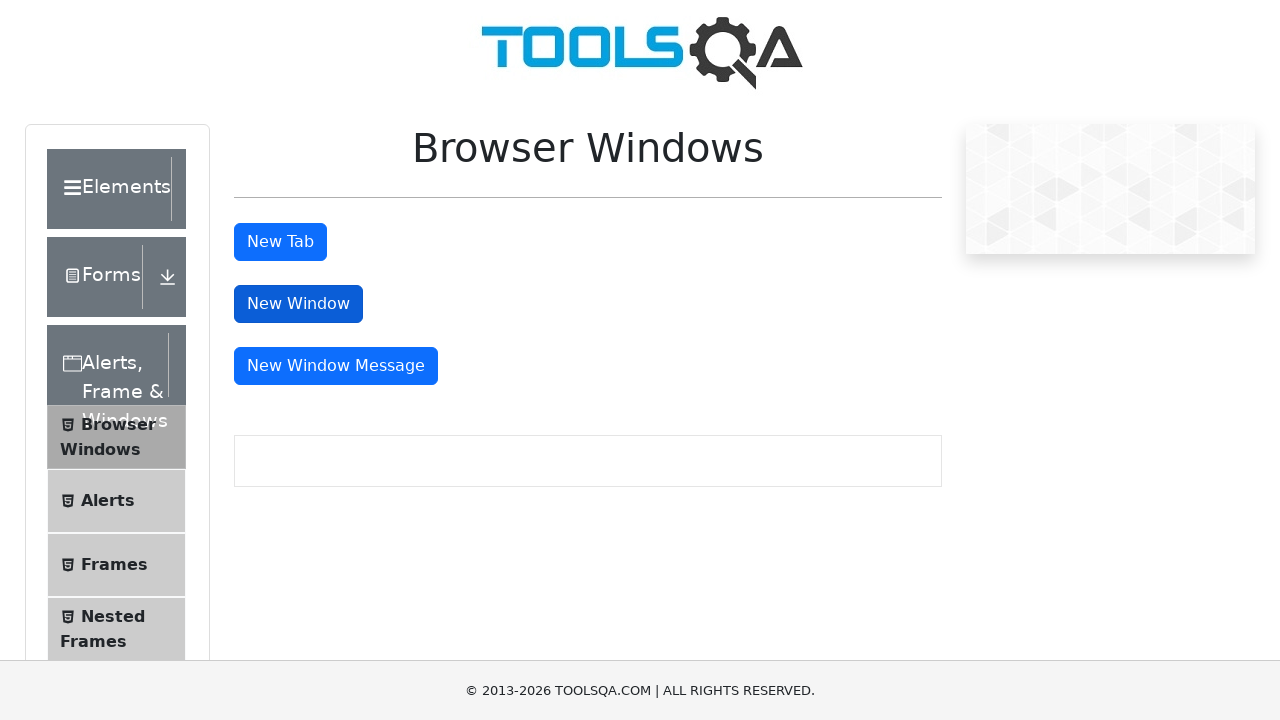

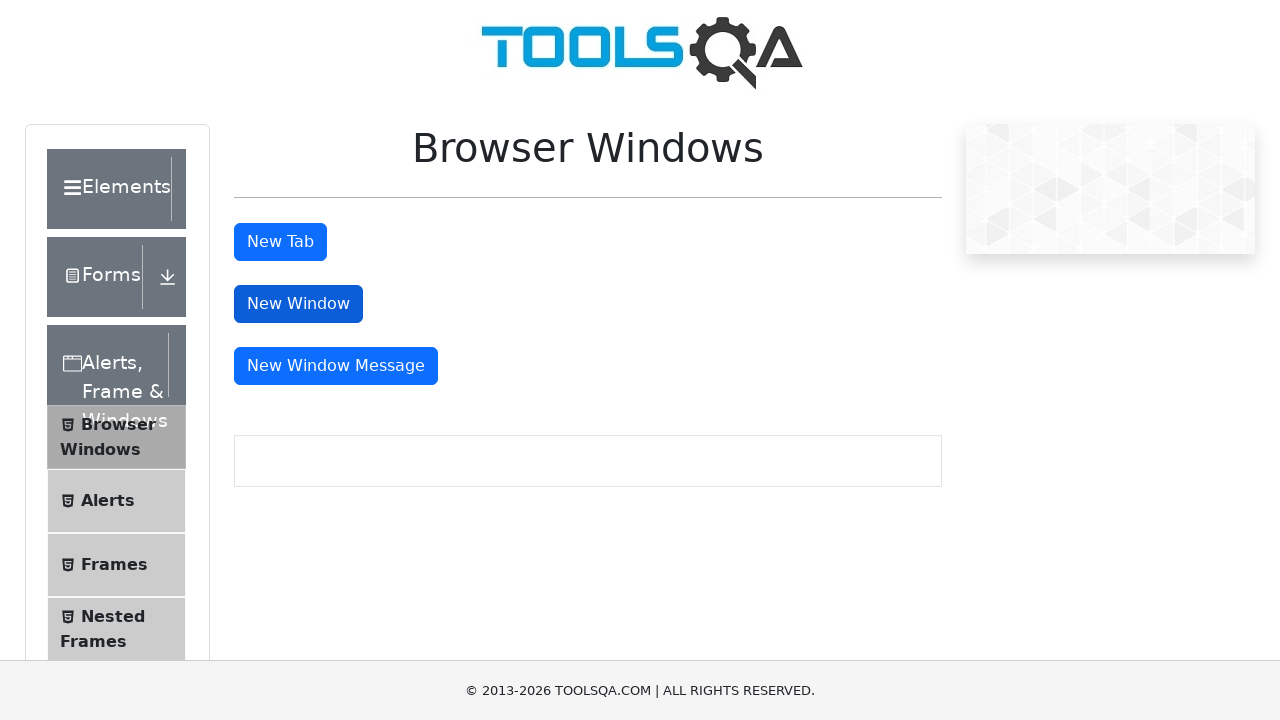